Tests an e-commerce website by searching for products, adding items to cart, and proceeding through checkout flow

Starting URL: https://rahulshettyacademy.com/seleniumPractise/#/

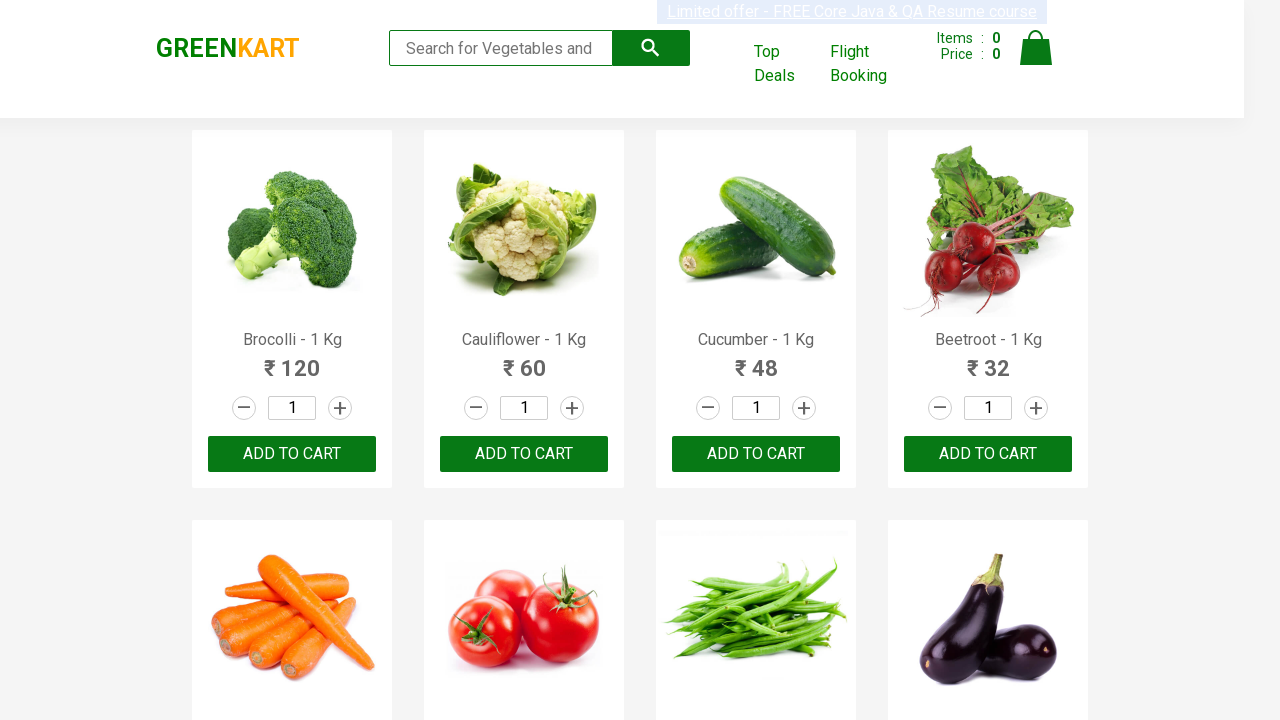

Verified brand logo is visible
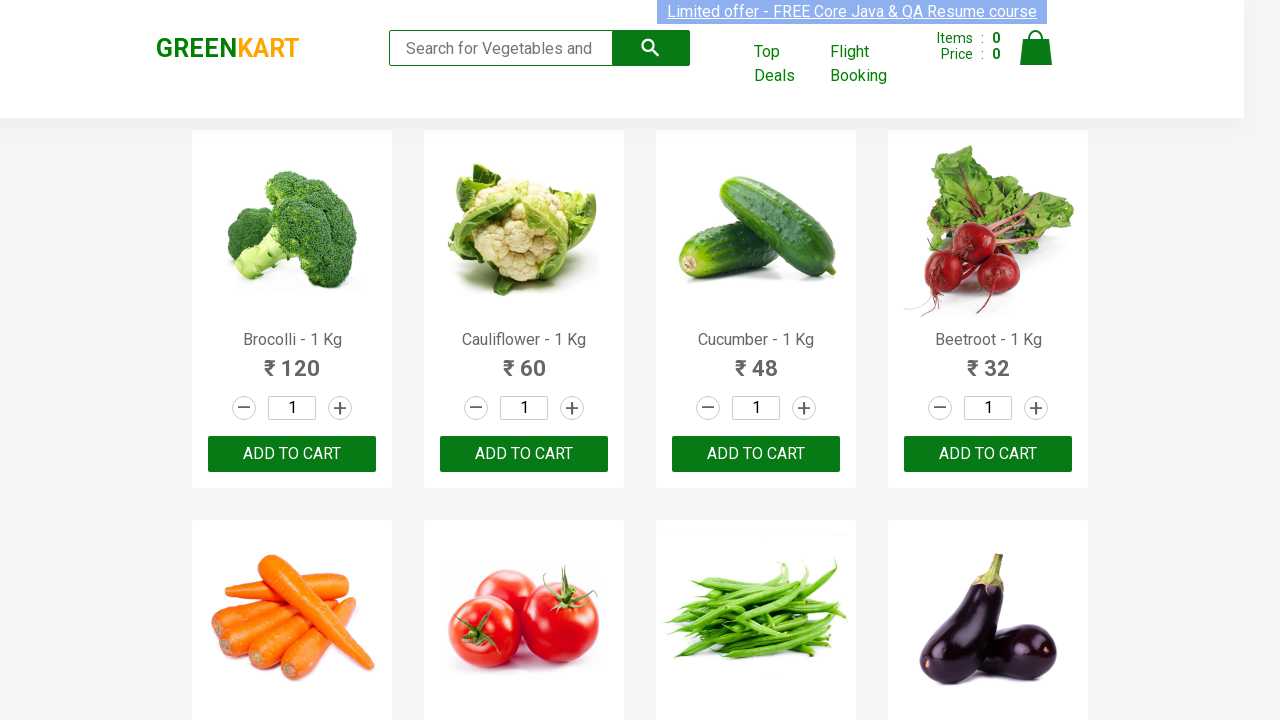

Filled search field with 'ca' to filter products on input[type='search']
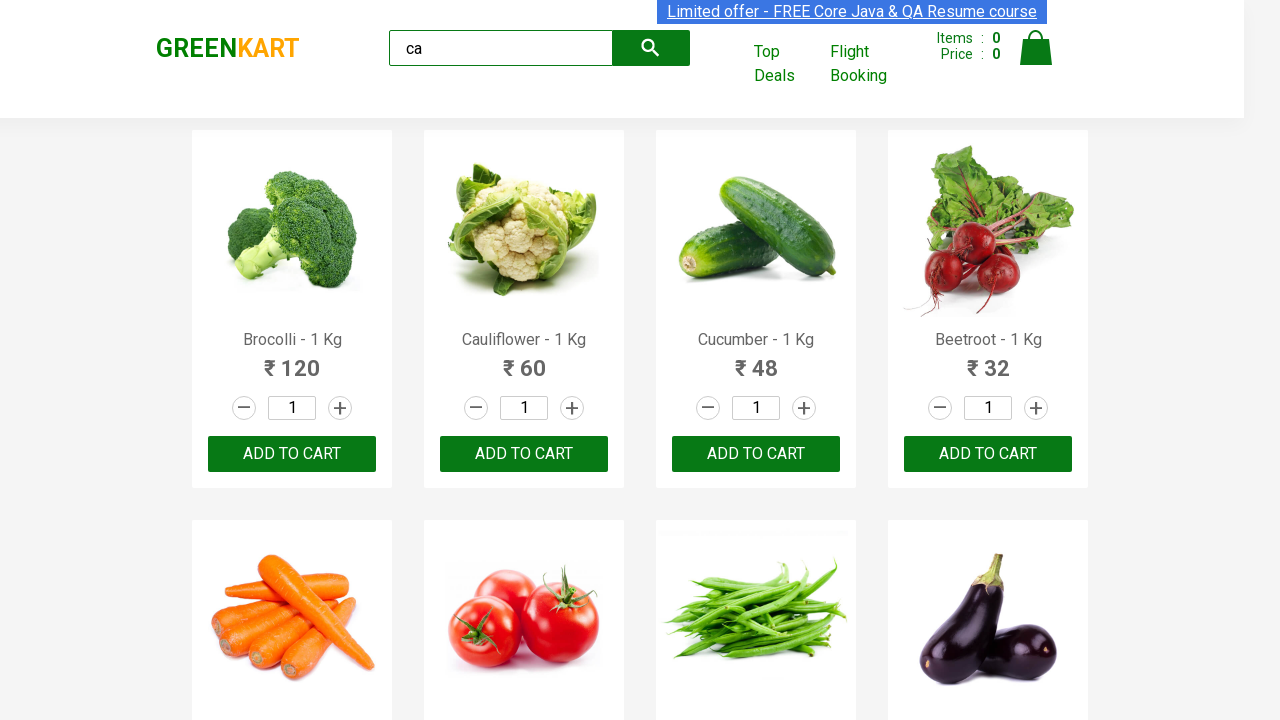

Filtered products loaded
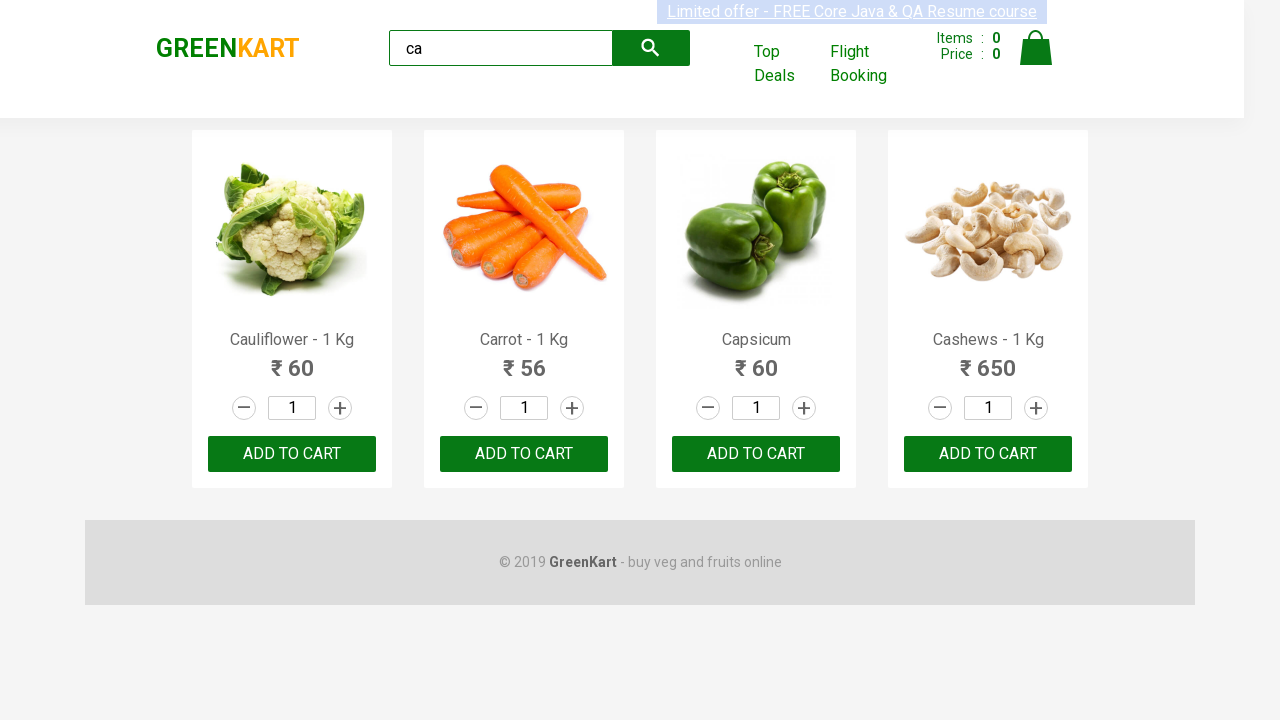

Added third product to cart at (756, 454) on div#root div.products .product >> nth=2 >> internal:text="ADD TO CART"i
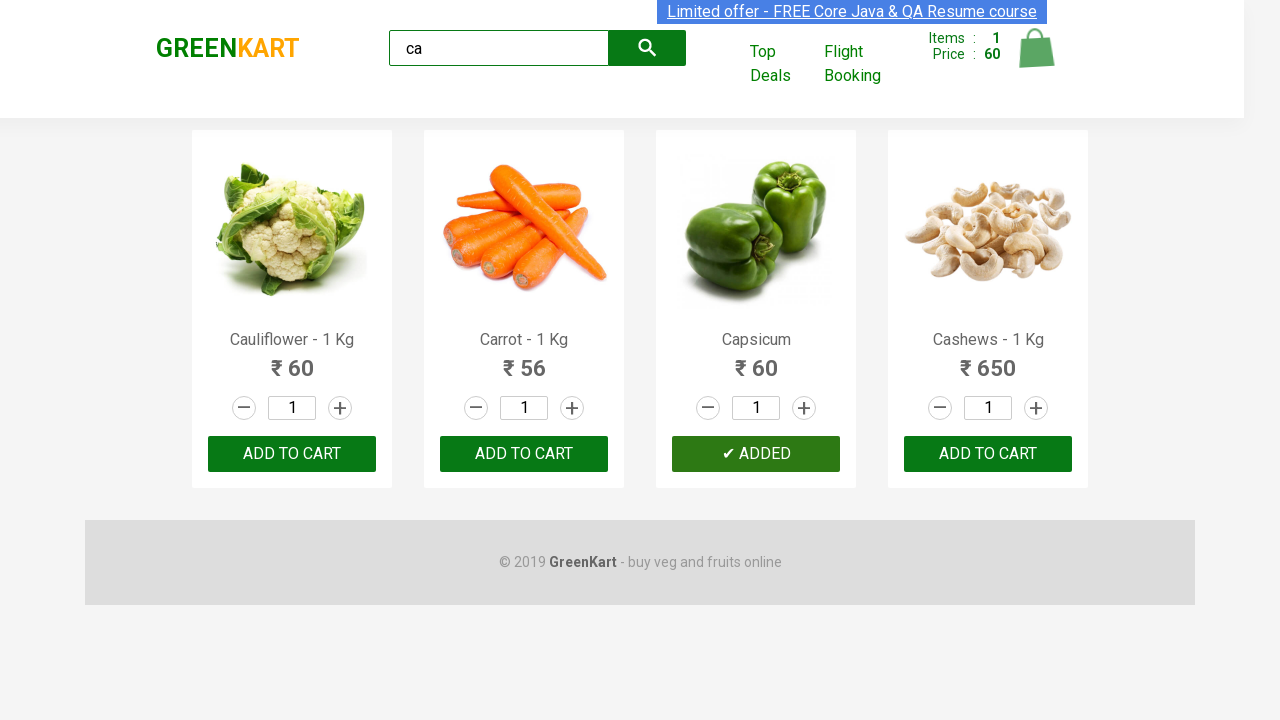

Found and added Cashews product to cart at (988, 454) on div#root div.products .product >> nth=3 >> button
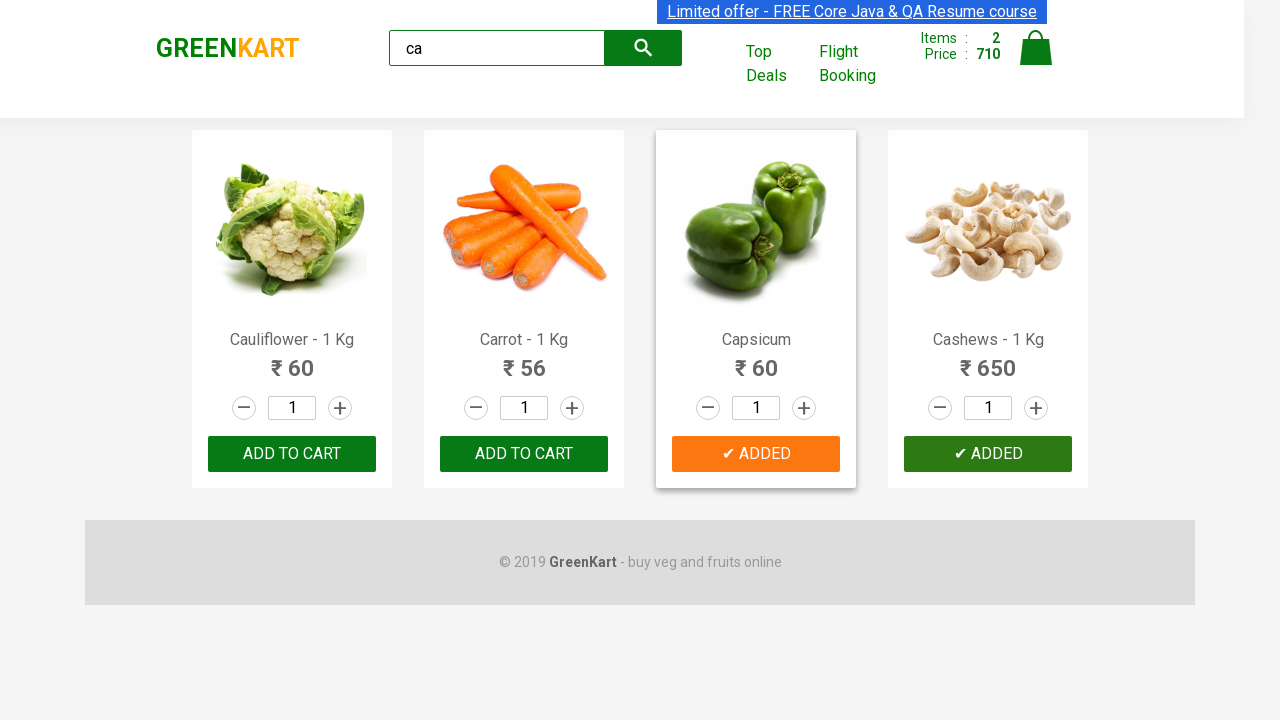

Clicked cart icon to view shopping cart at (1036, 59) on a.cart-icon
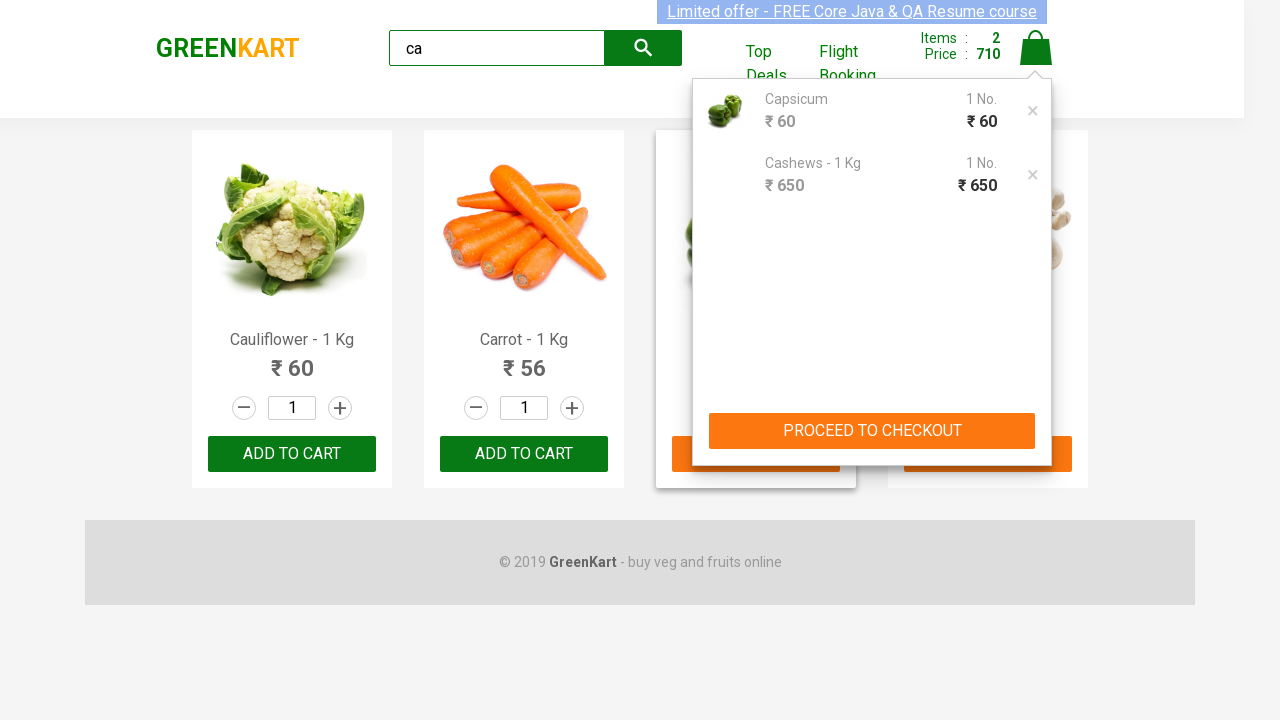

Clicked proceed to checkout button at (872, 431) on internal:text="PROCEED TO CHECKOUT"i
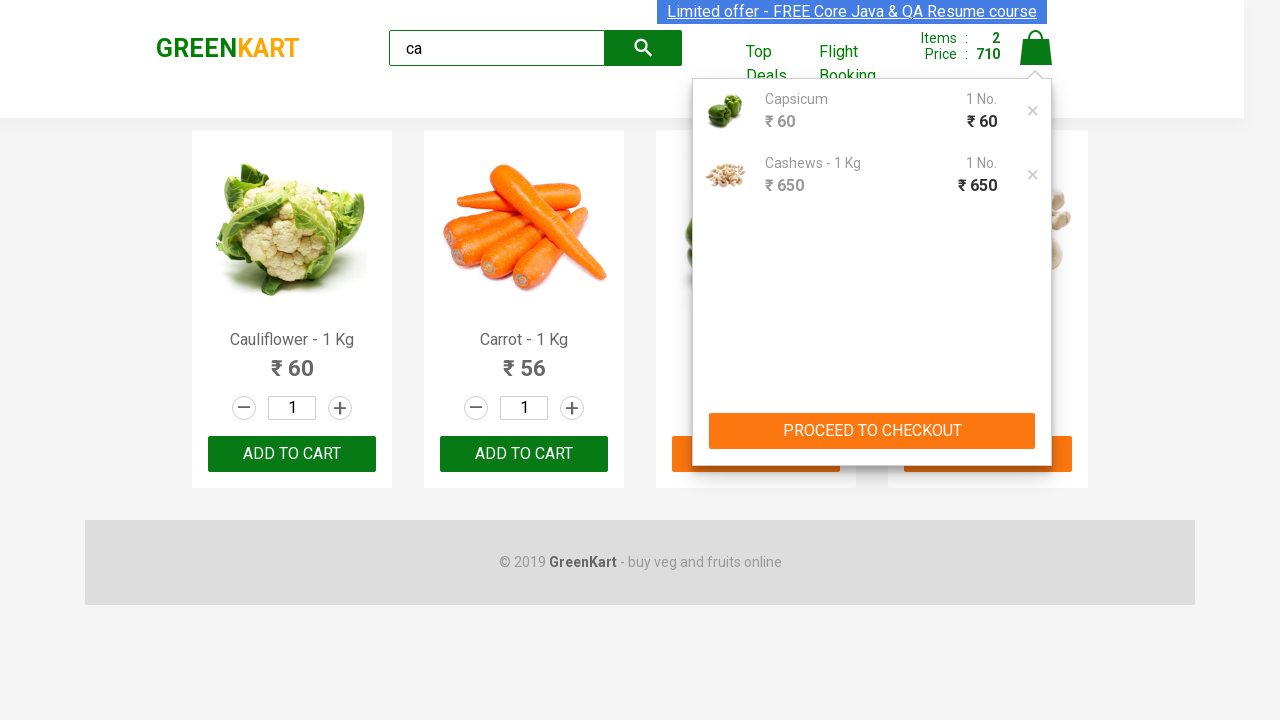

Clicked place order button at (1036, 491) on internal:text="Place Order"i
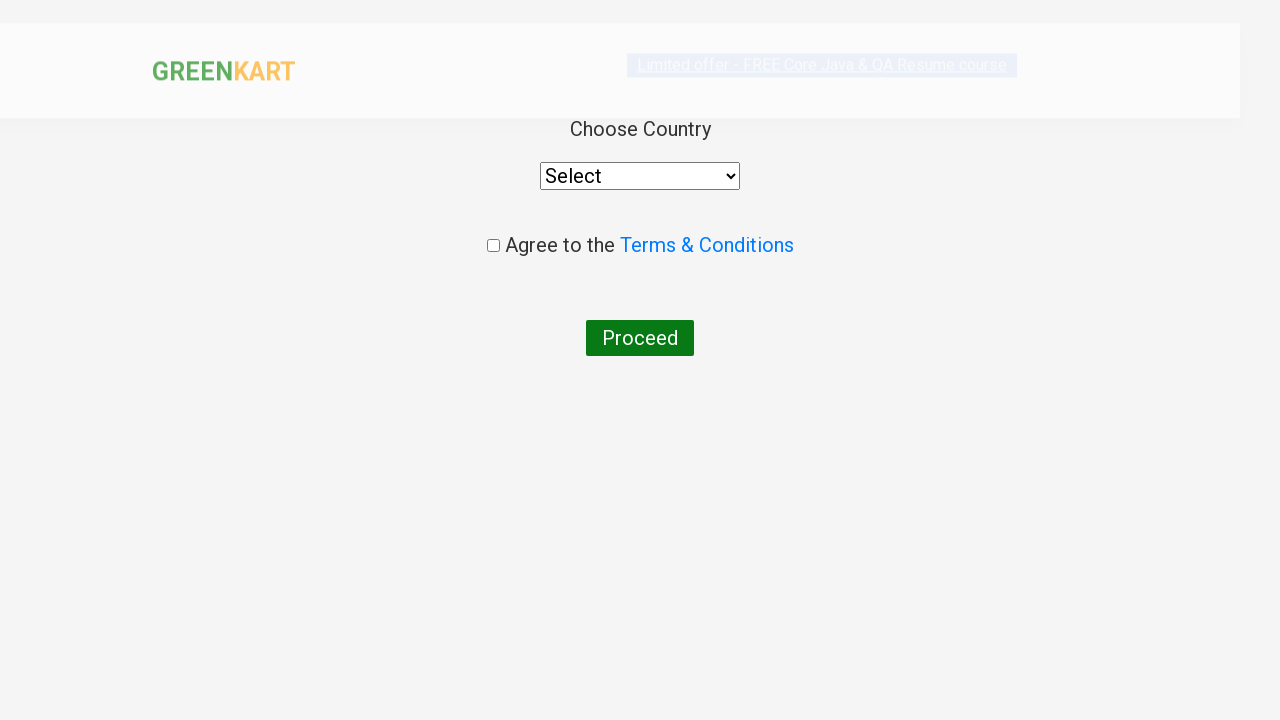

Order confirmation page loaded successfully
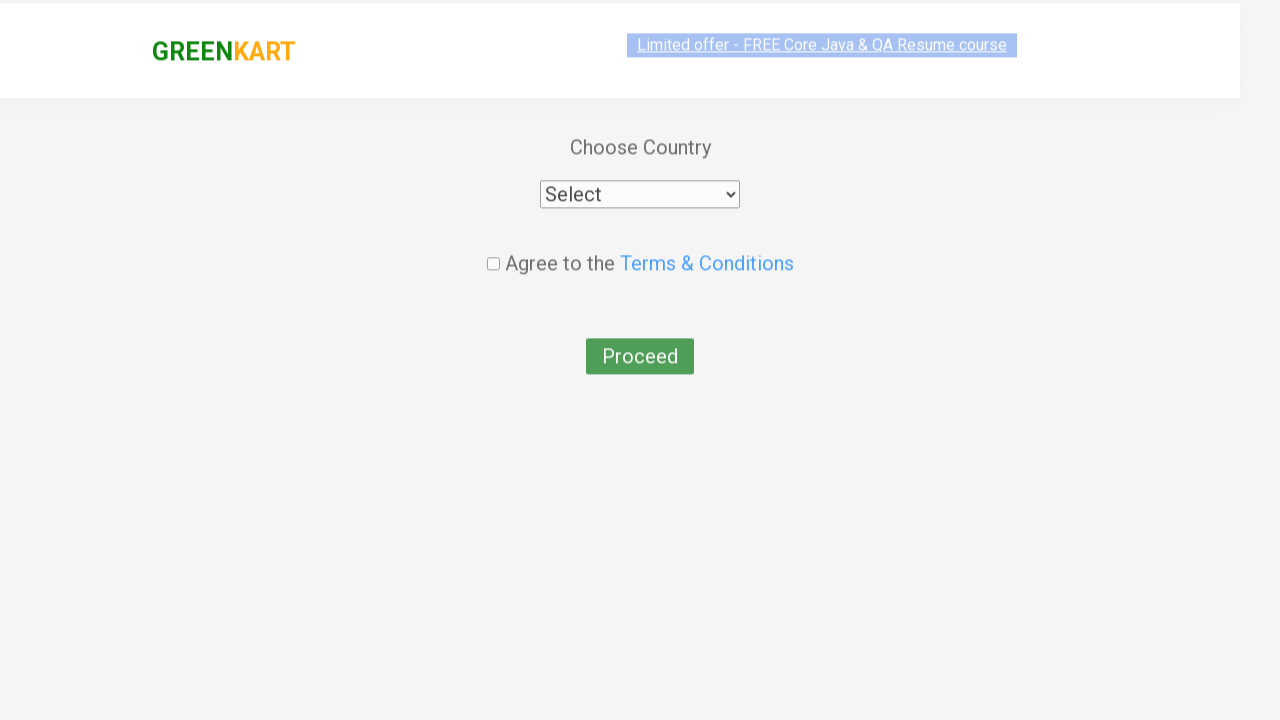

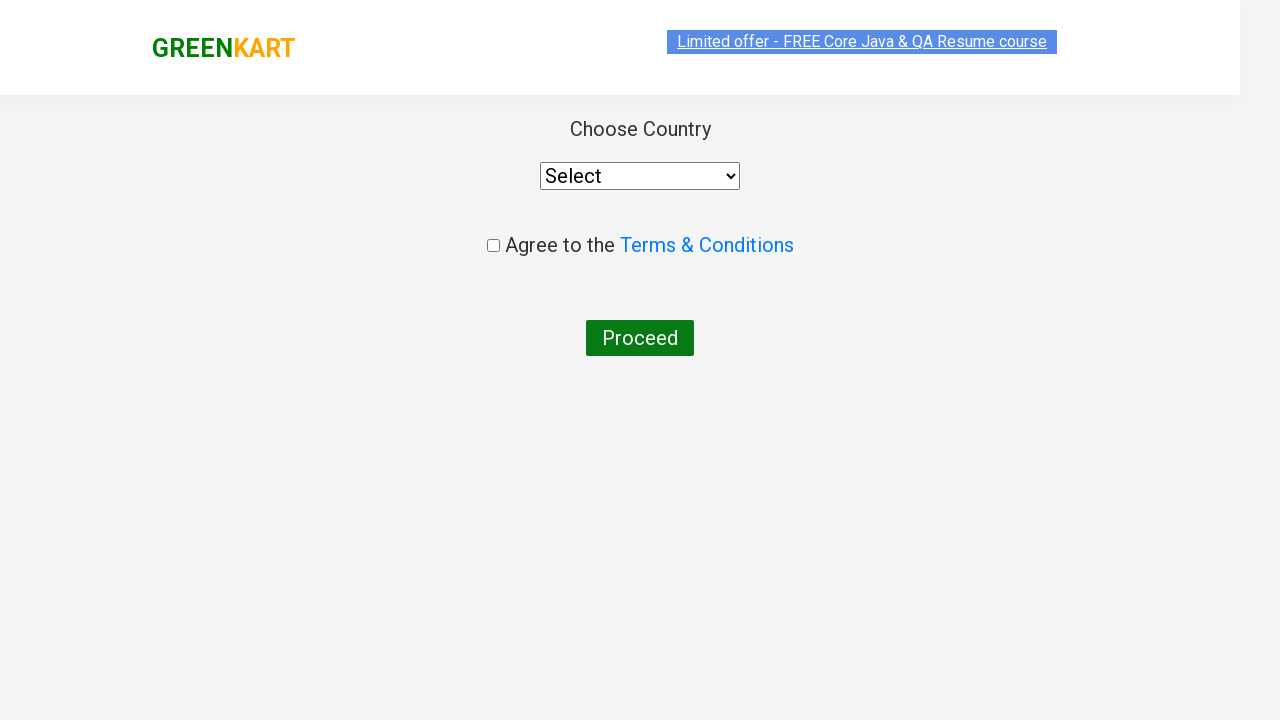